Tests clicking on Twitter social media link from the homepage

Starting URL: https://www.ikea.com.tr/

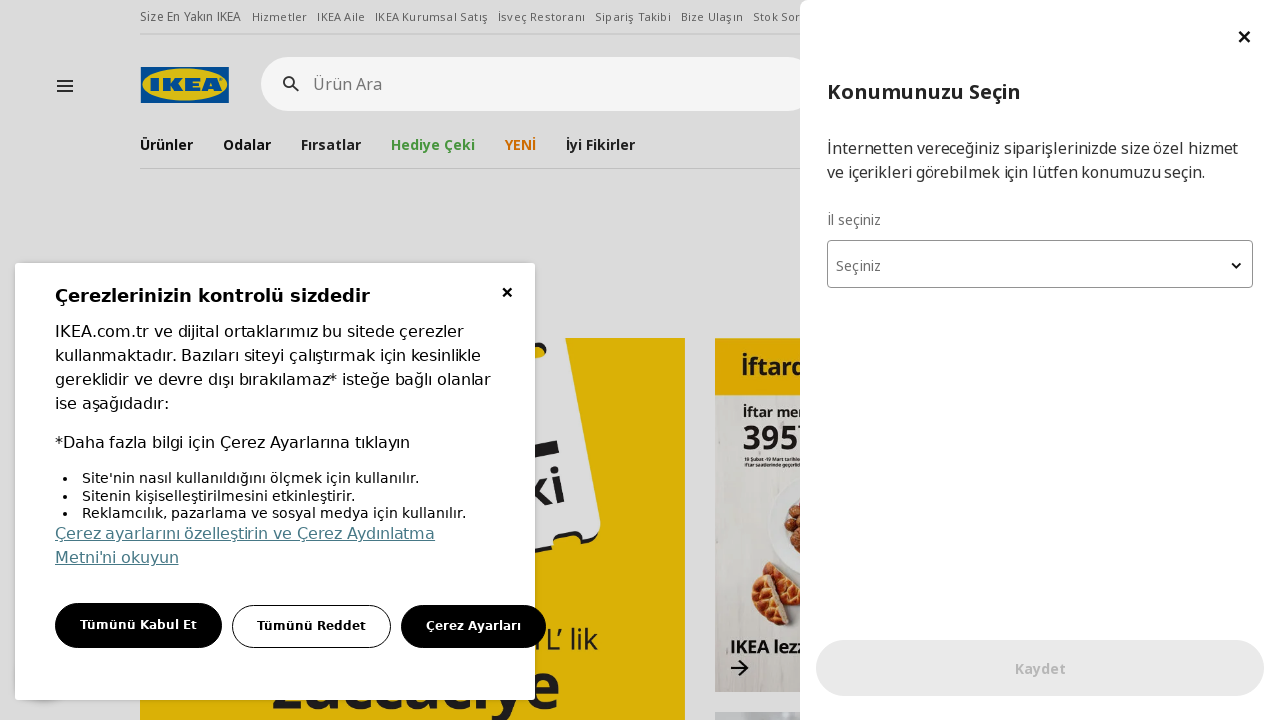

Navigated to IKEA Turkey homepage
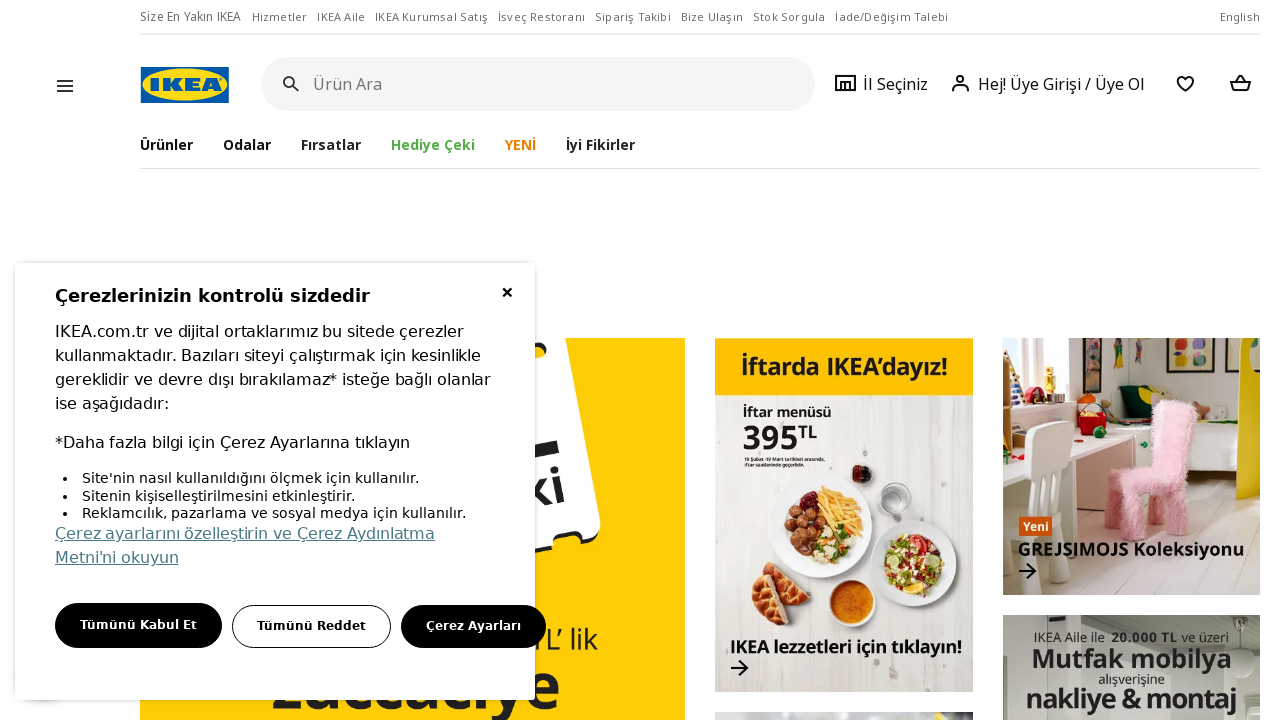

Clicked on Twitter social media link at (213, 703) on a[href*='twitter.com']
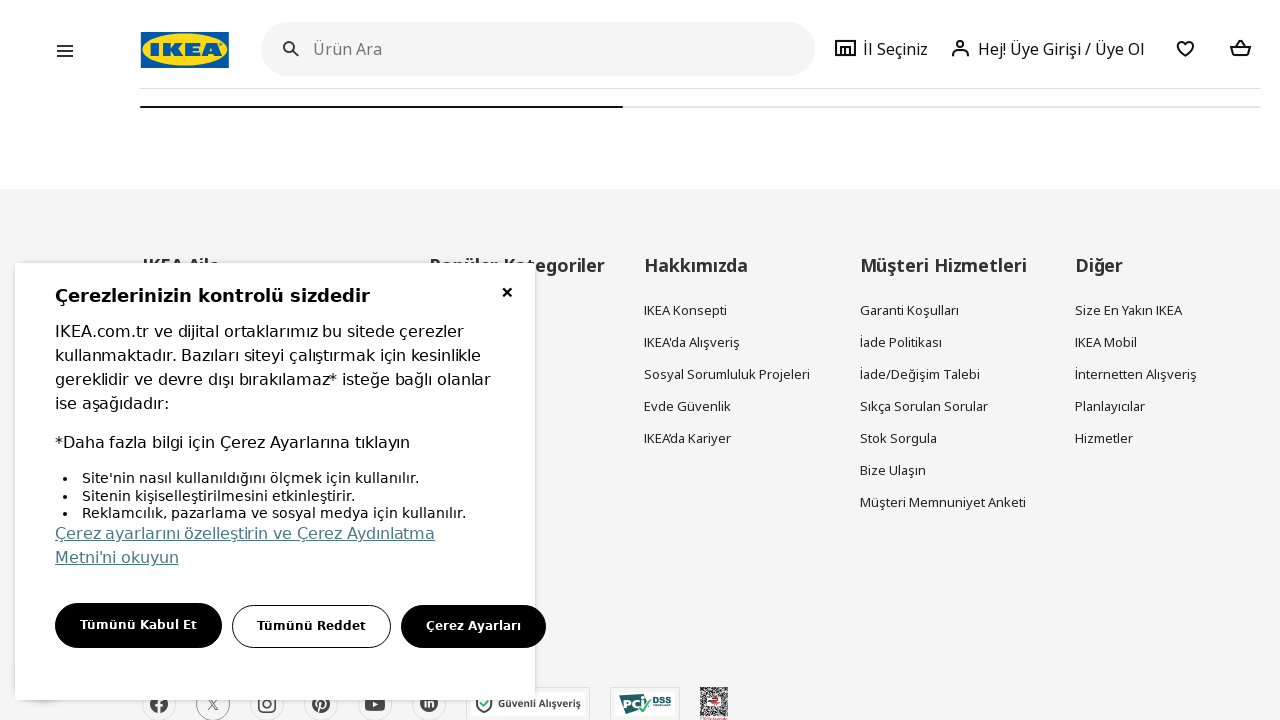

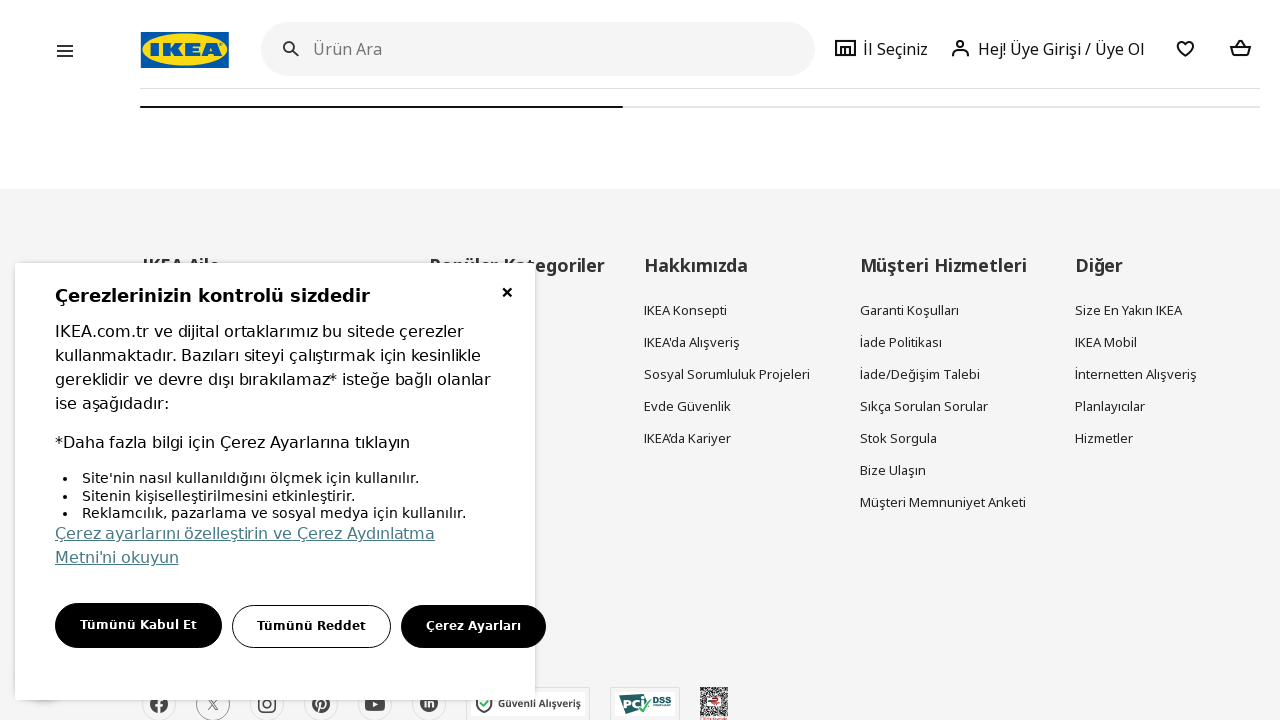